Verifies that the first navigation link displays "HOME (CURRENT)" text

Starting URL: https://metalam.github.io/hello_world/

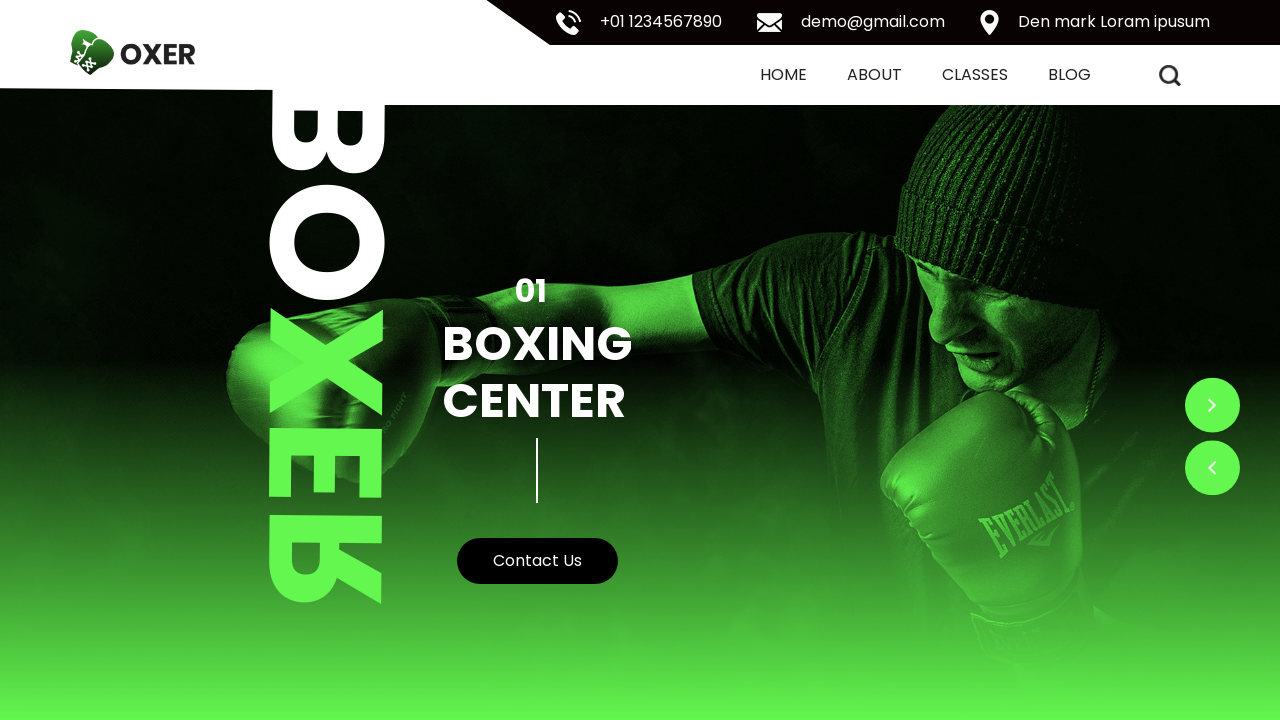

Located the first navigation link element
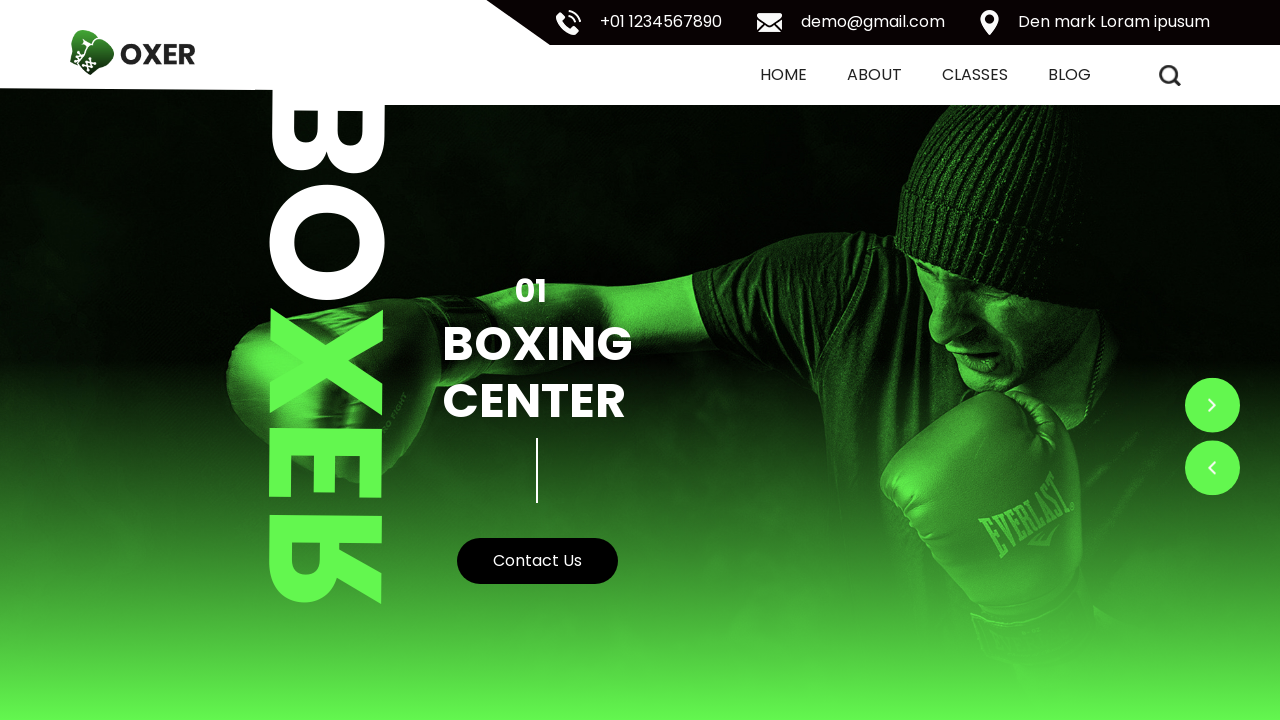

Waited for the first navigation link to be ready
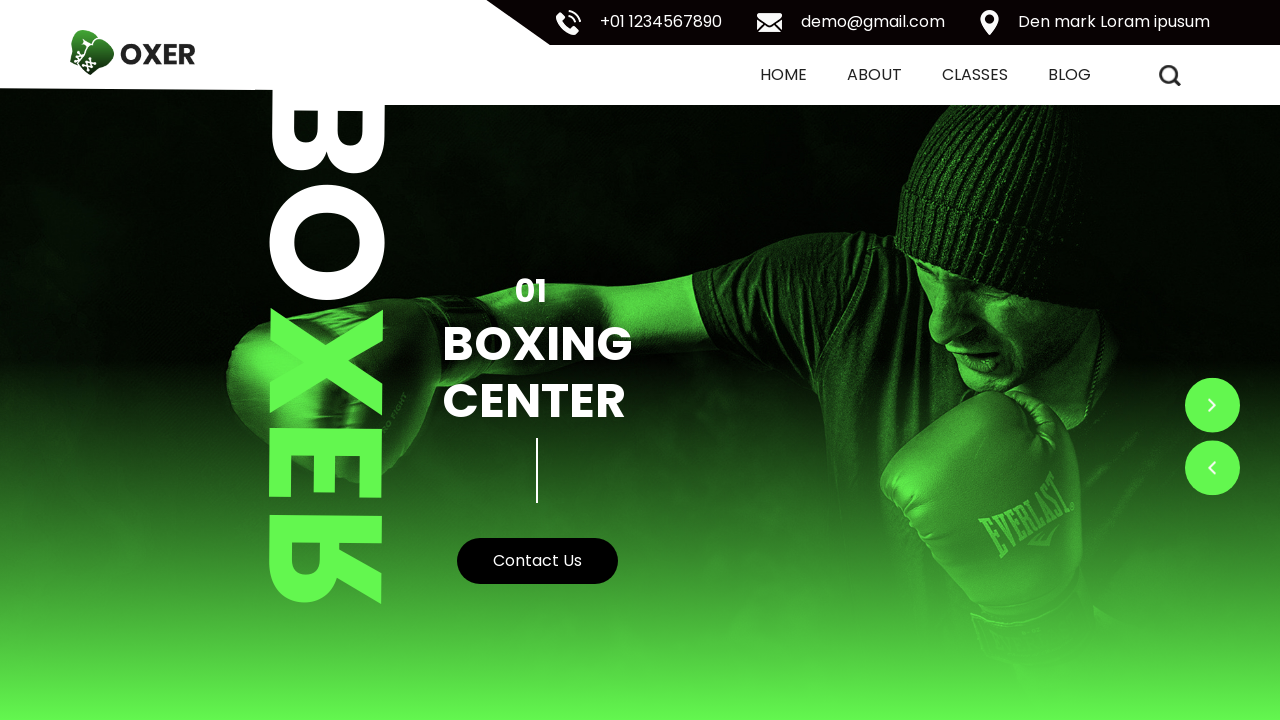

Retrieved inner text from the first navigation link
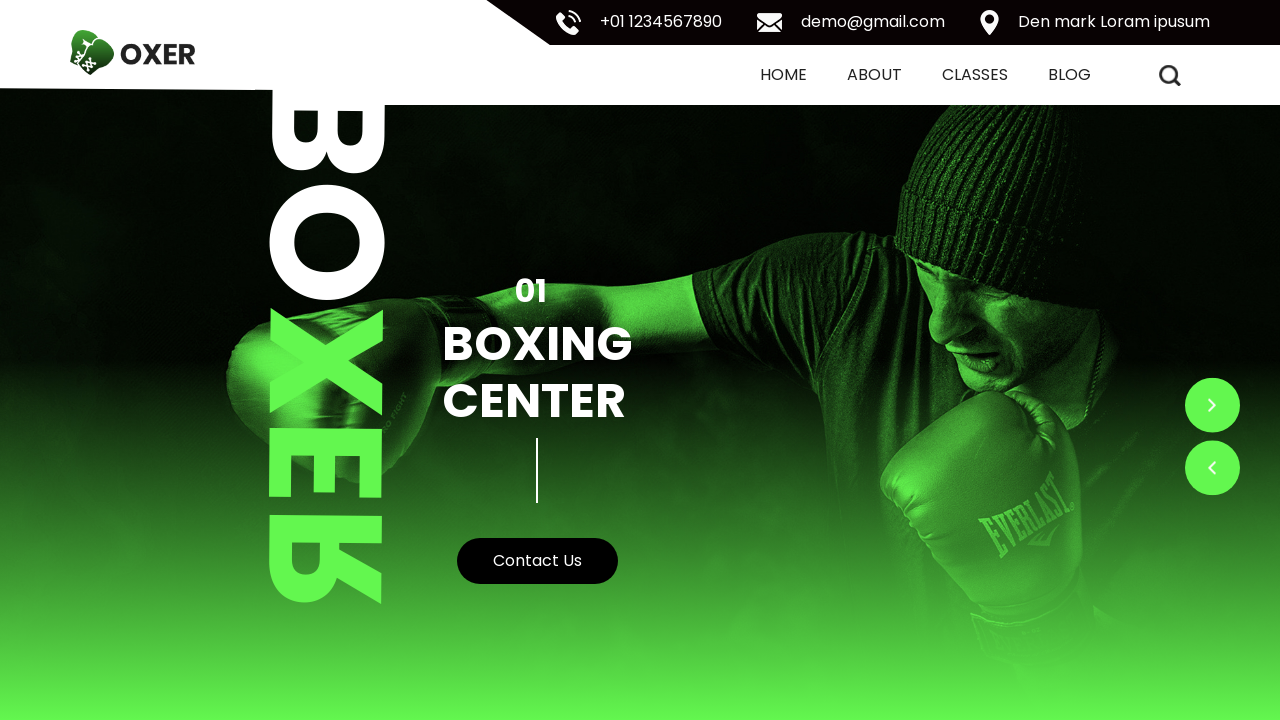

Verified that the first navigation link displays 'HOME (CURRENT)' text
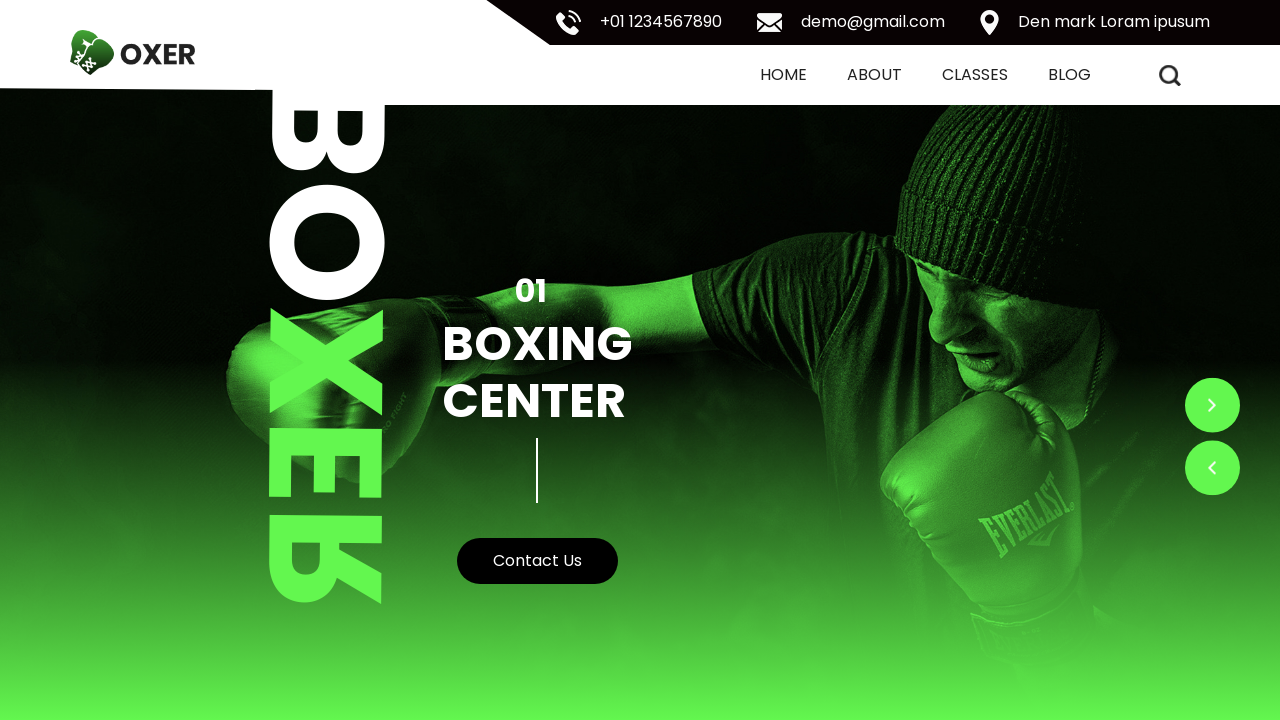

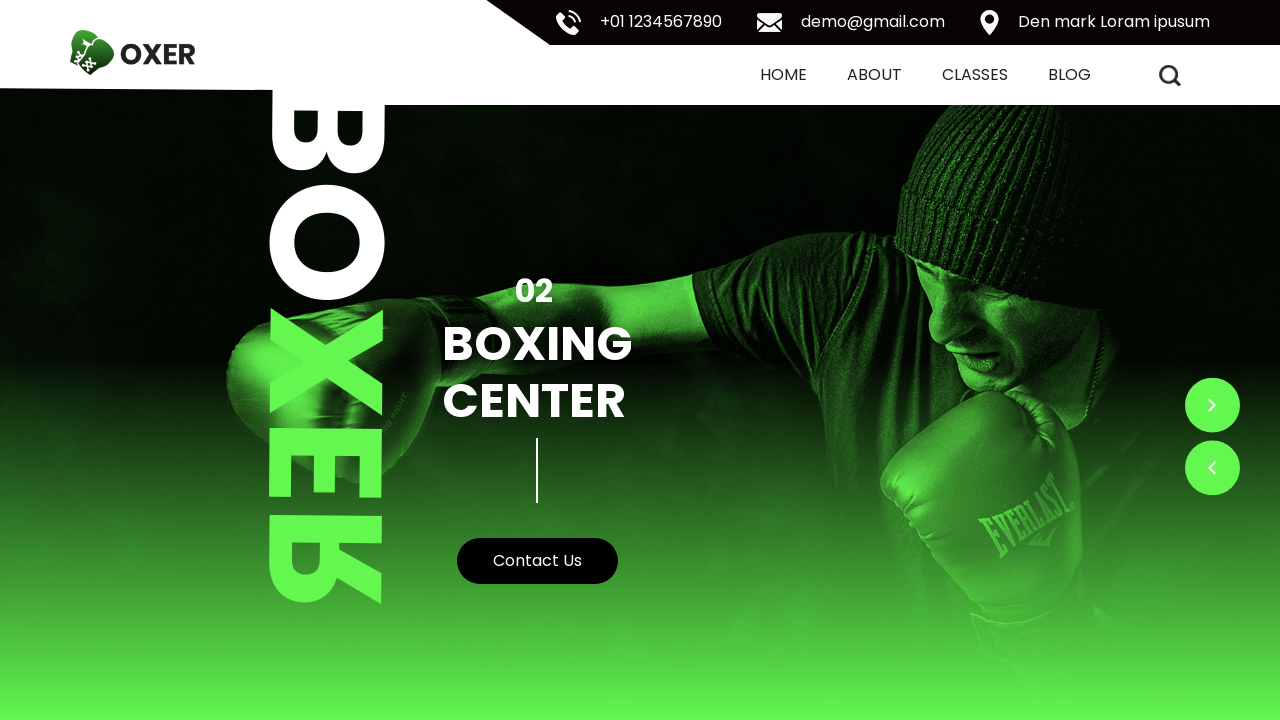